Creates a new paste on Pastebin by filling in text content, title, selecting expiration time, and submitting the form

Starting URL: https://pastebin.com/

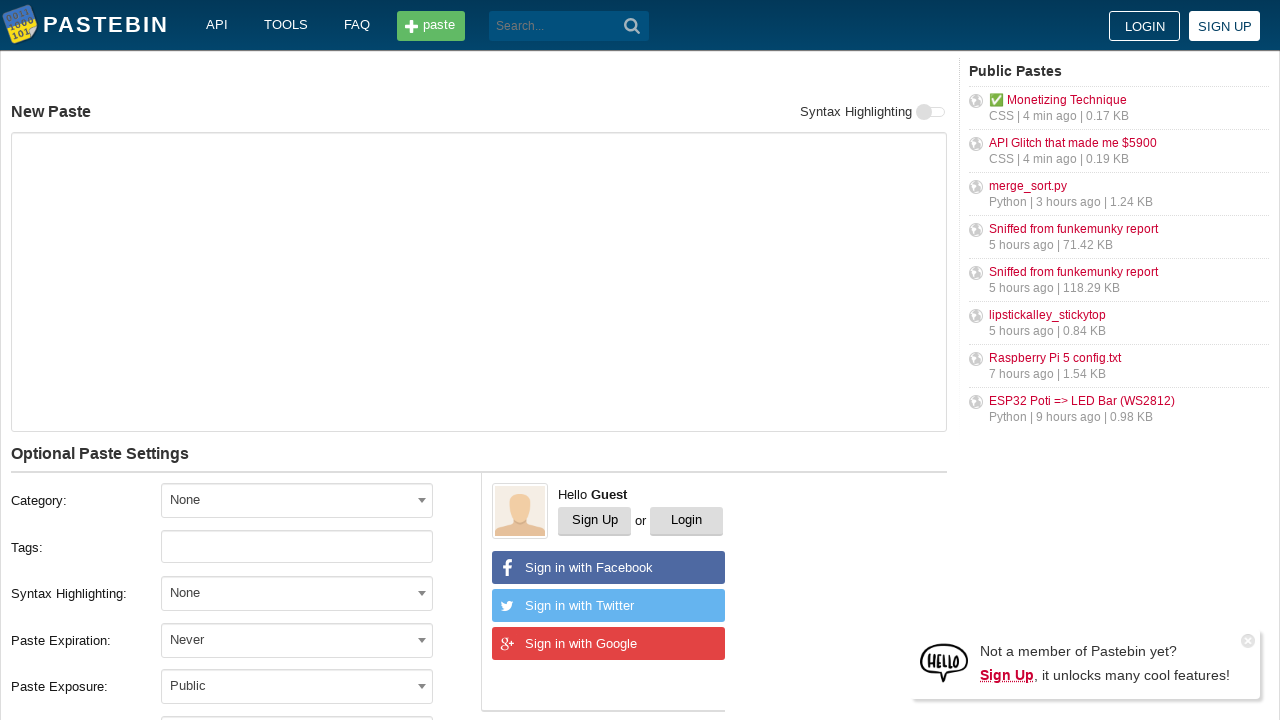

Filled paste content with 'Hello World! This is my test paste content.' on #postform-text
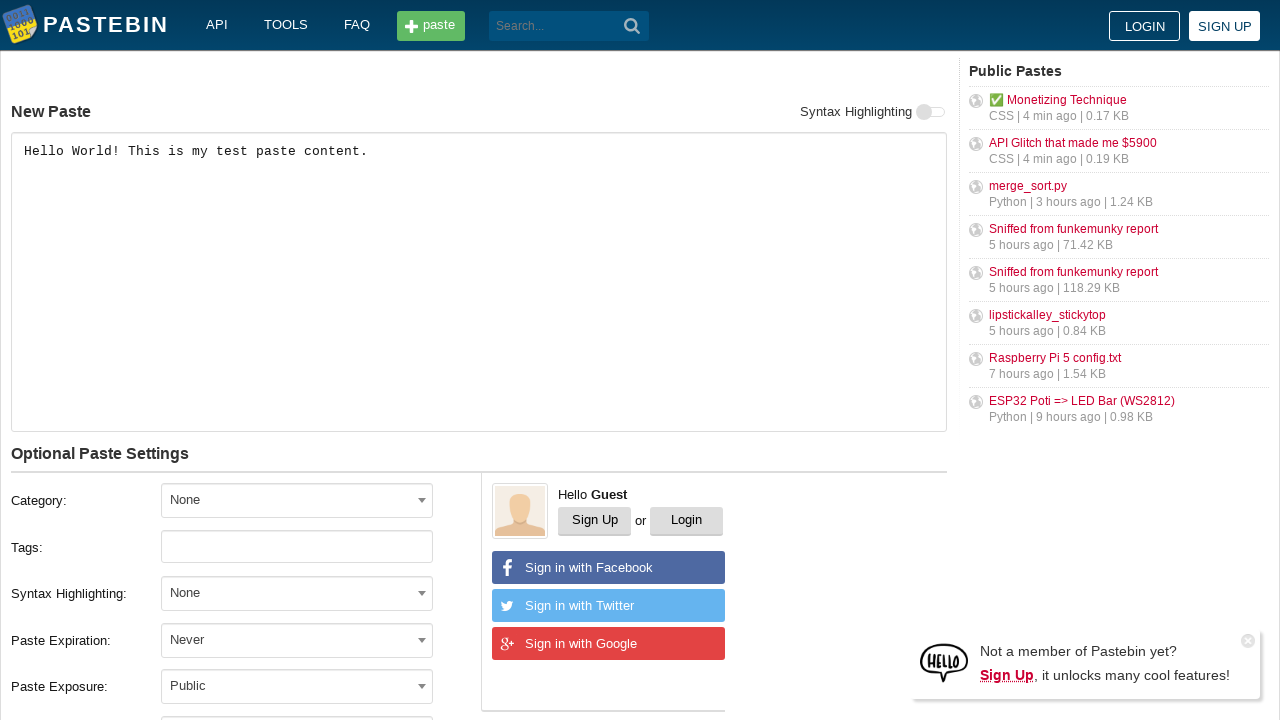

Filled paste title with 'Test Paste Title' on #postform-name
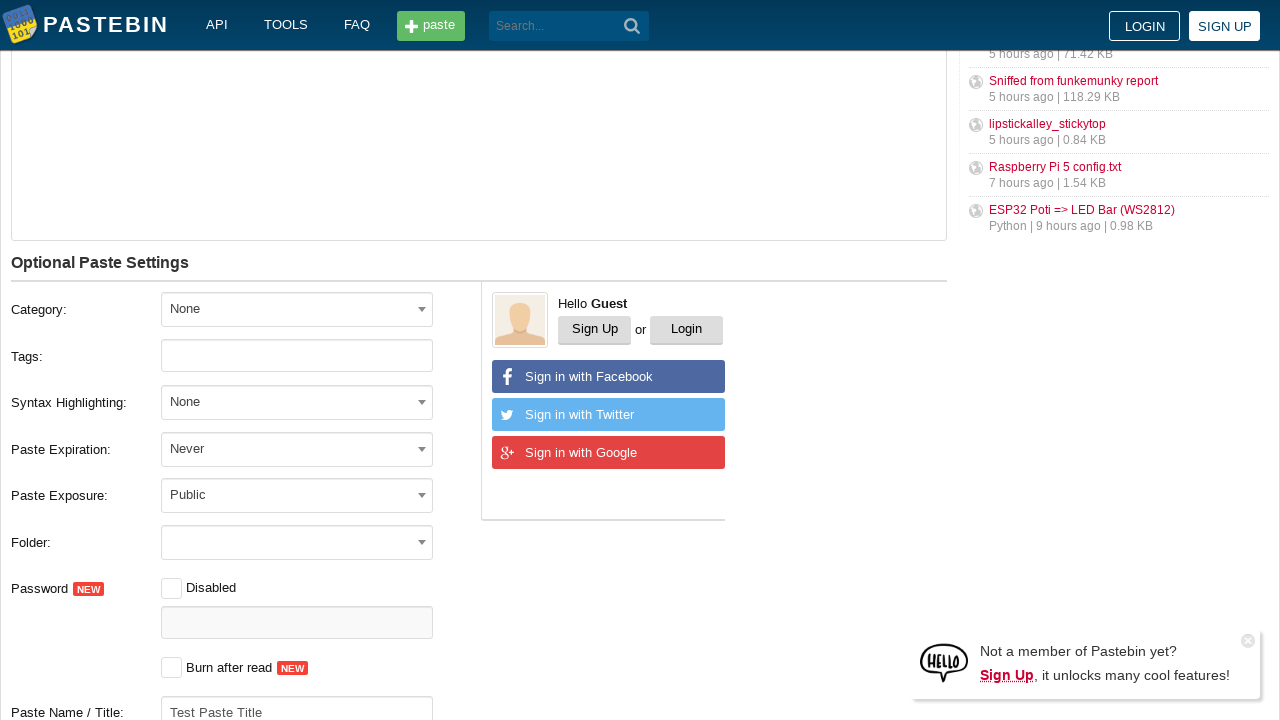

Opened expiration dropdown menu at (297, 448) on #select2-postform-expiration-container
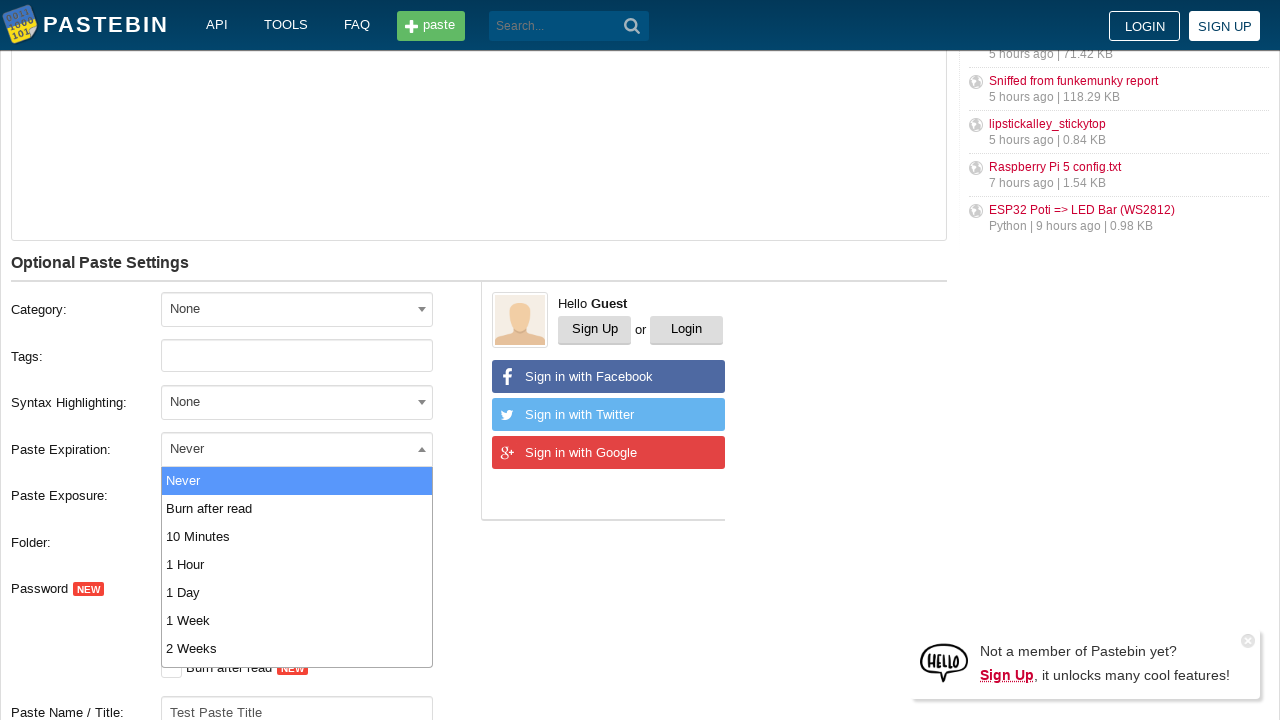

Selected '10 Minutes' expiration option at (297, 536) on xpath=//li[text()='10 Minutes']
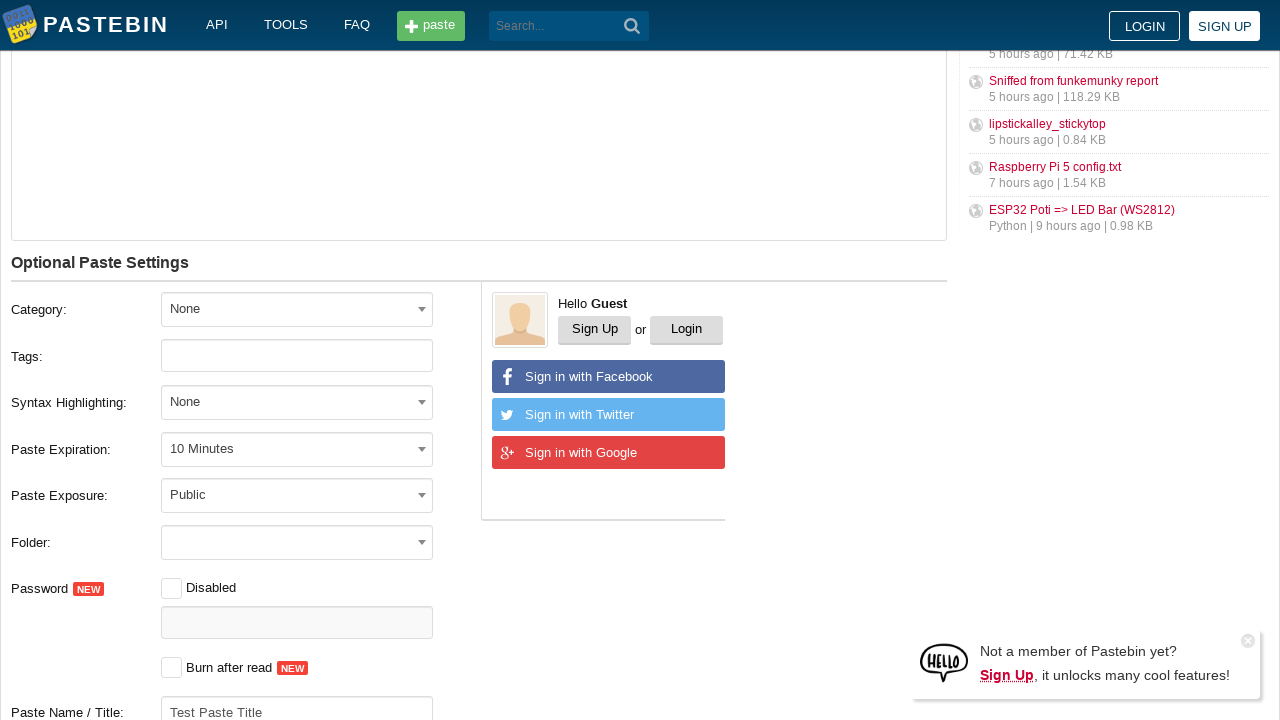

Clicked create new paste button to submit form at (240, 400) on button.btn.-big
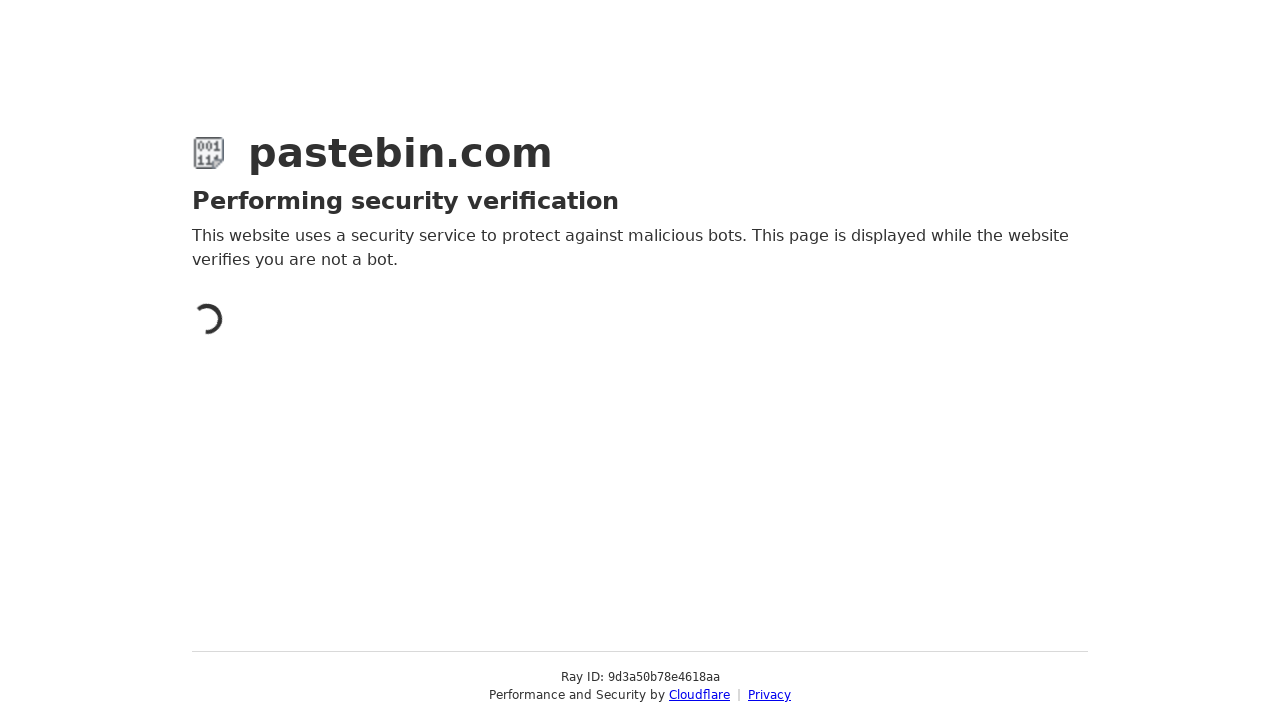

Paste successfully created and result page loaded
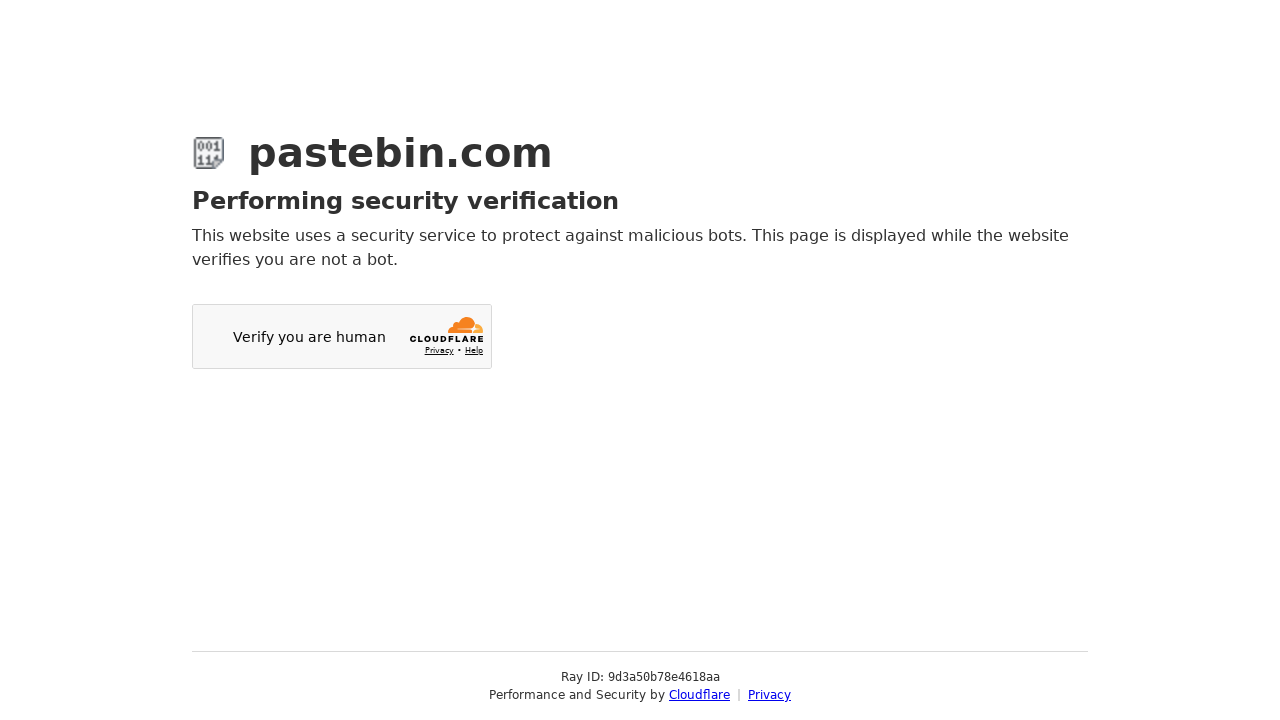

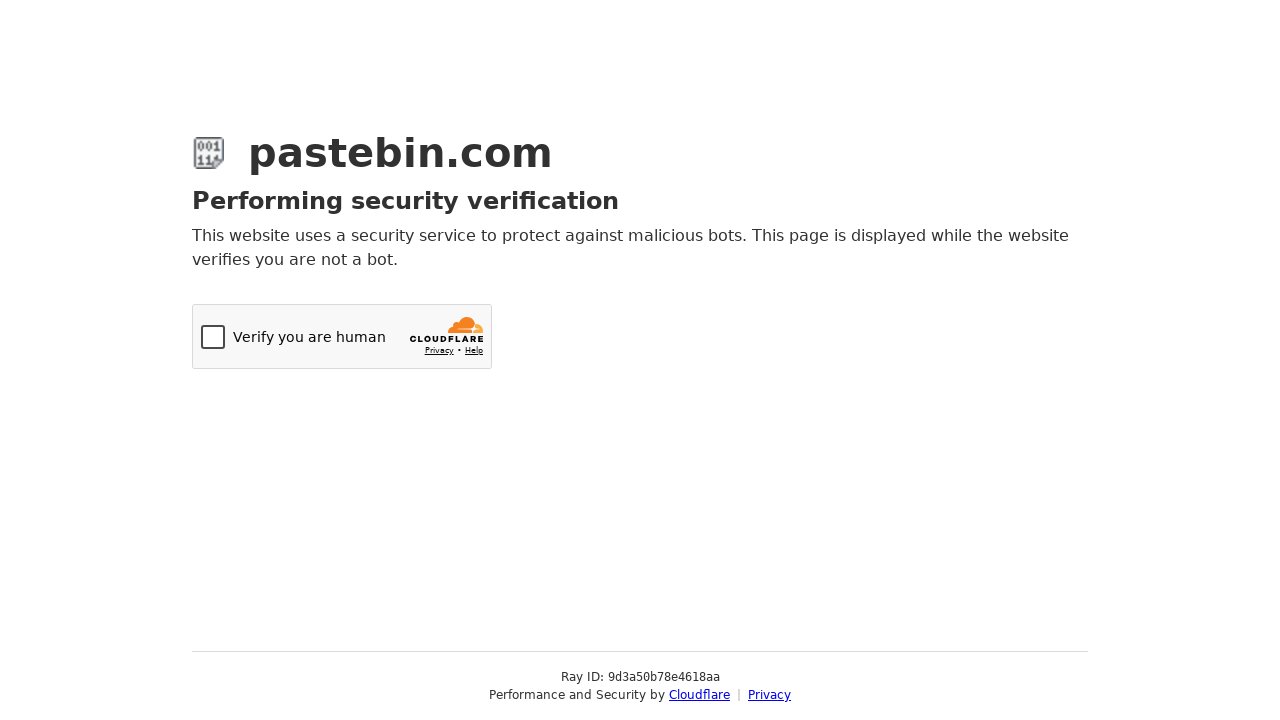